Tests checkbox functionality by iterating through checkboxes and clicking the one with value 'tuesday'

Starting URL: https://testautomationpractice.blogspot.com/

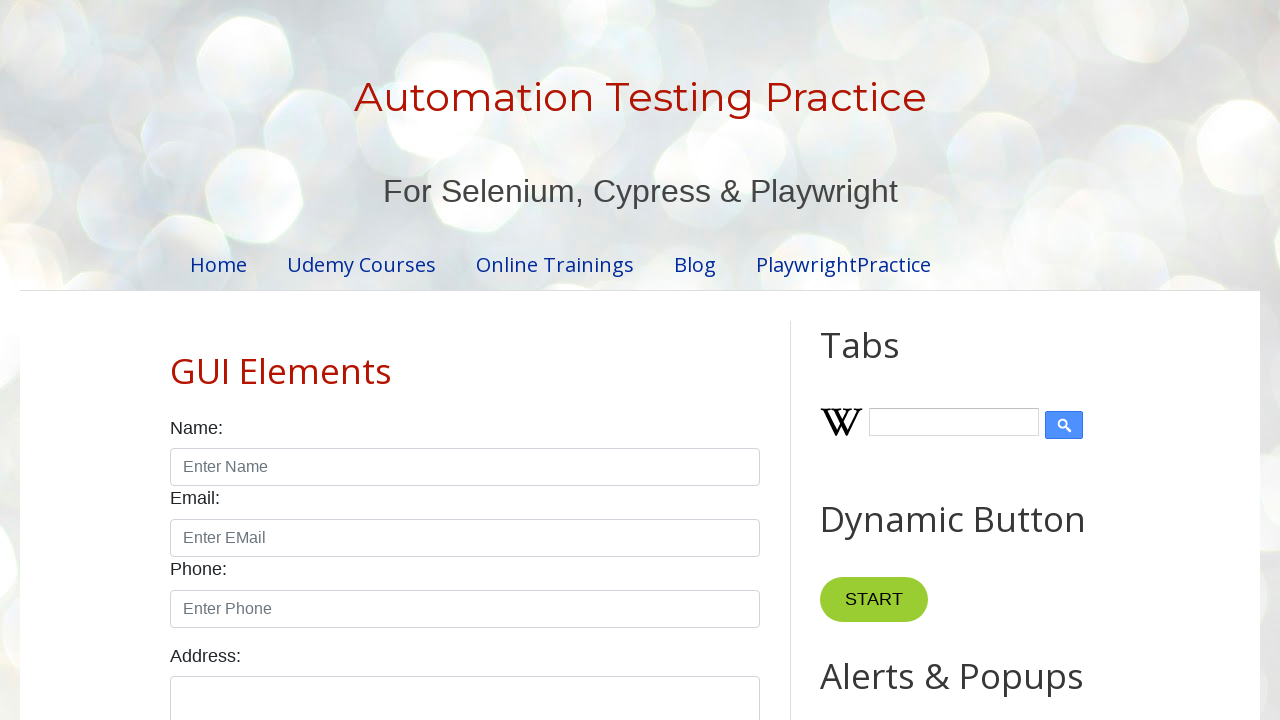

Waited for checkboxes to be visible
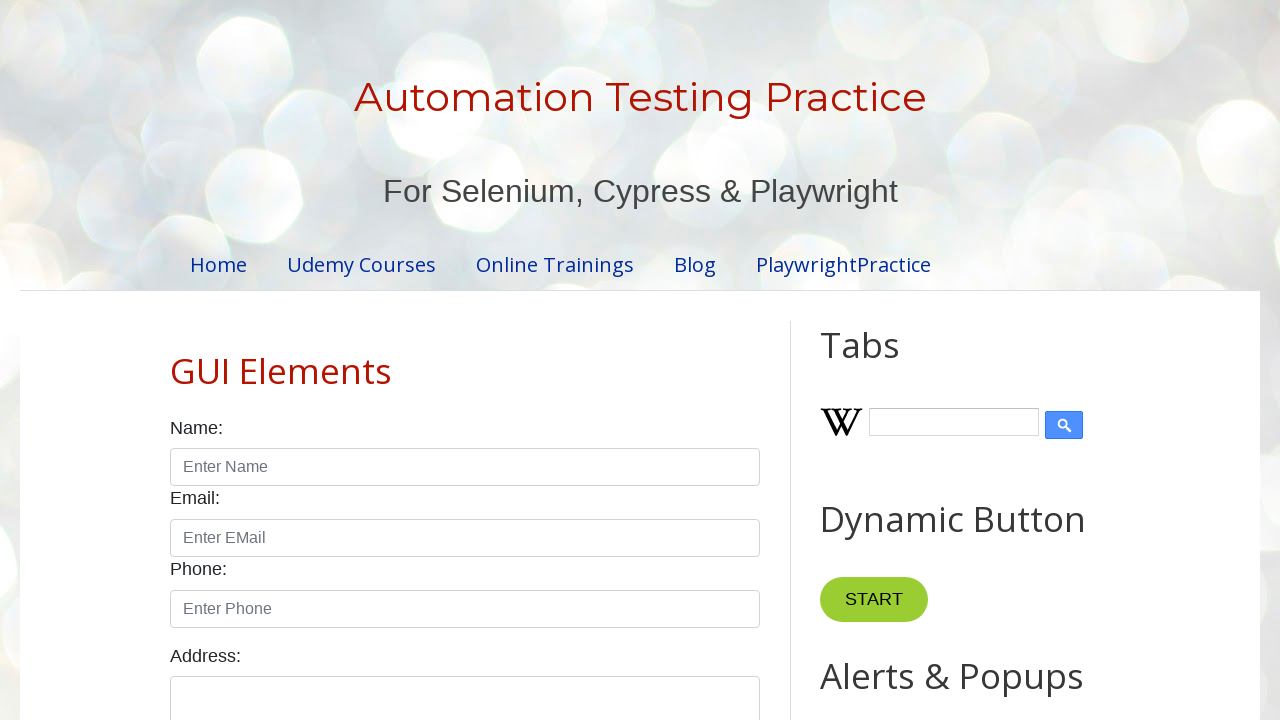

Clicked the checkbox with value 'tuesday' at (372, 360) on input.form-check-input[type='checkbox'][value='tuesday']
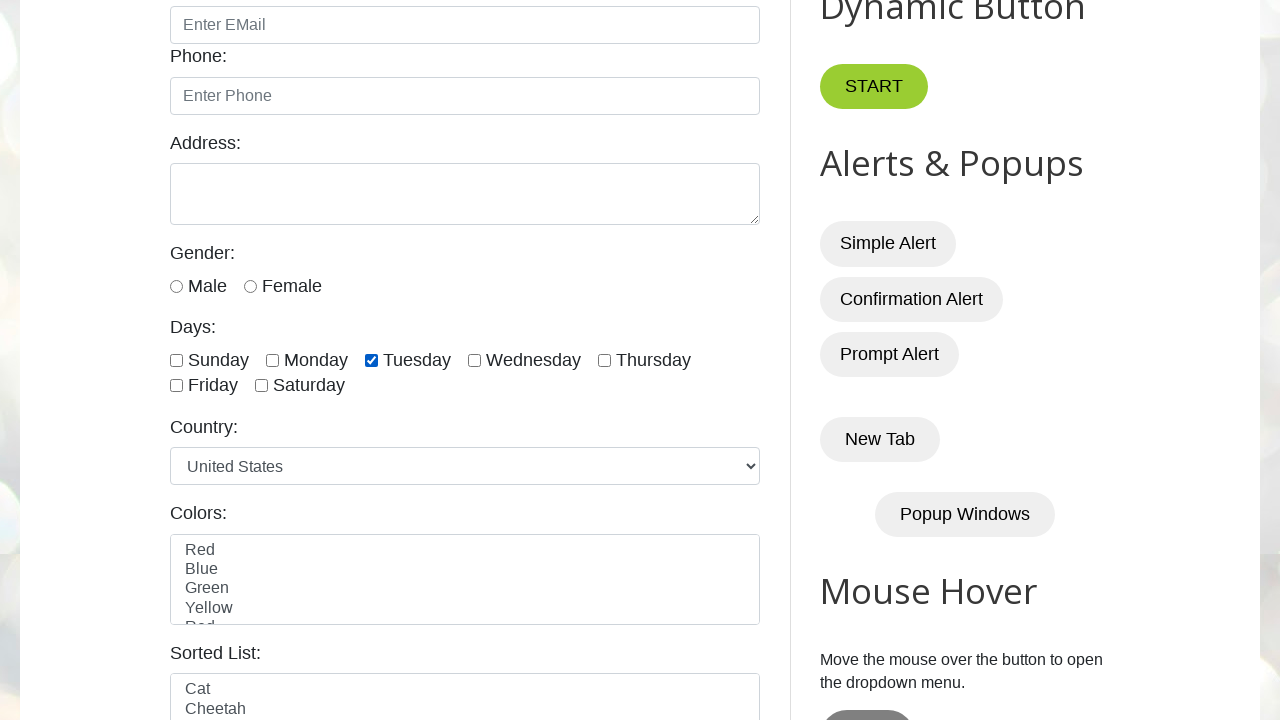

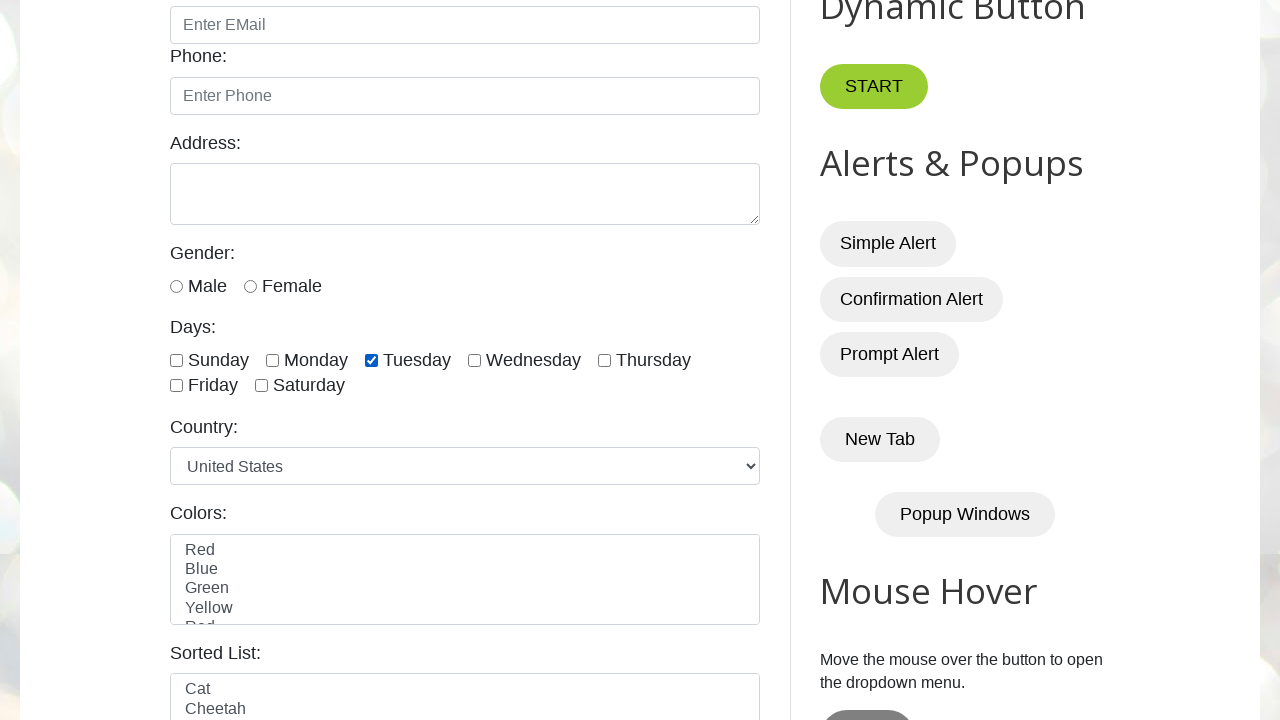